Tests a loading images page by waiting for all images to load and verifying the third image is present

Starting URL: https://bonigarcia.dev/selenium-webdriver-java/loading-images.html

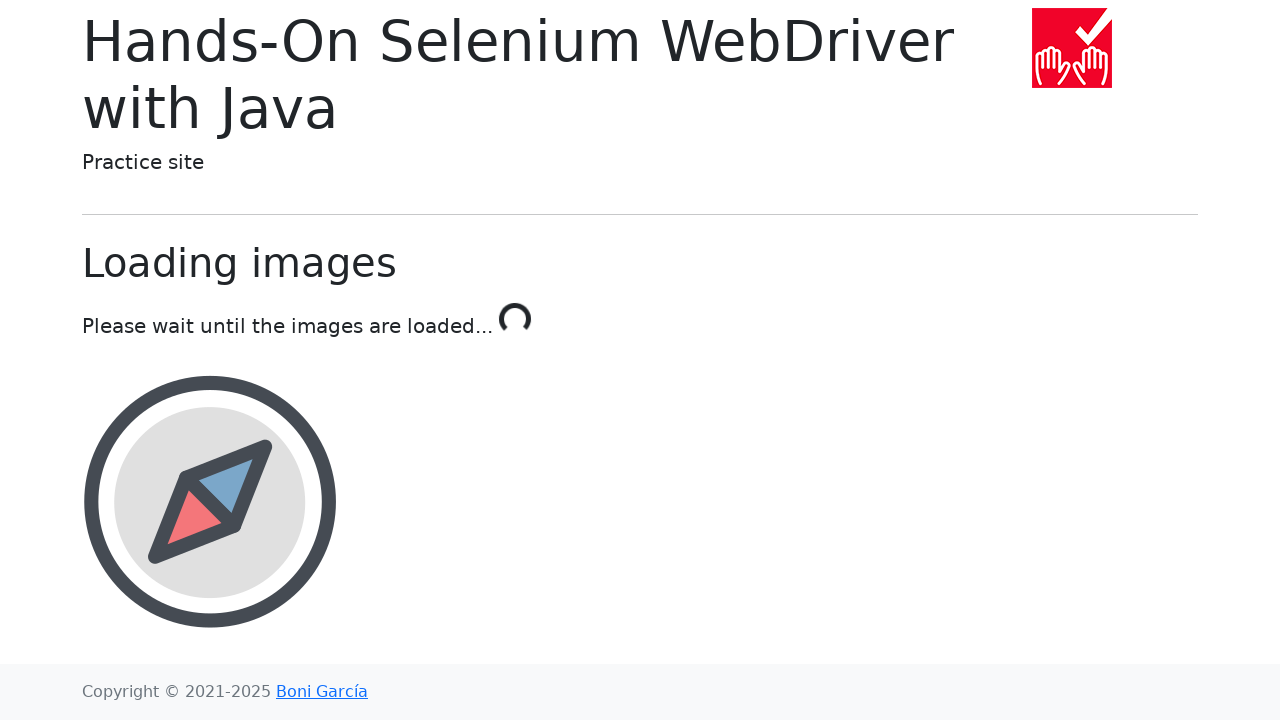

Navigated to loading images test page
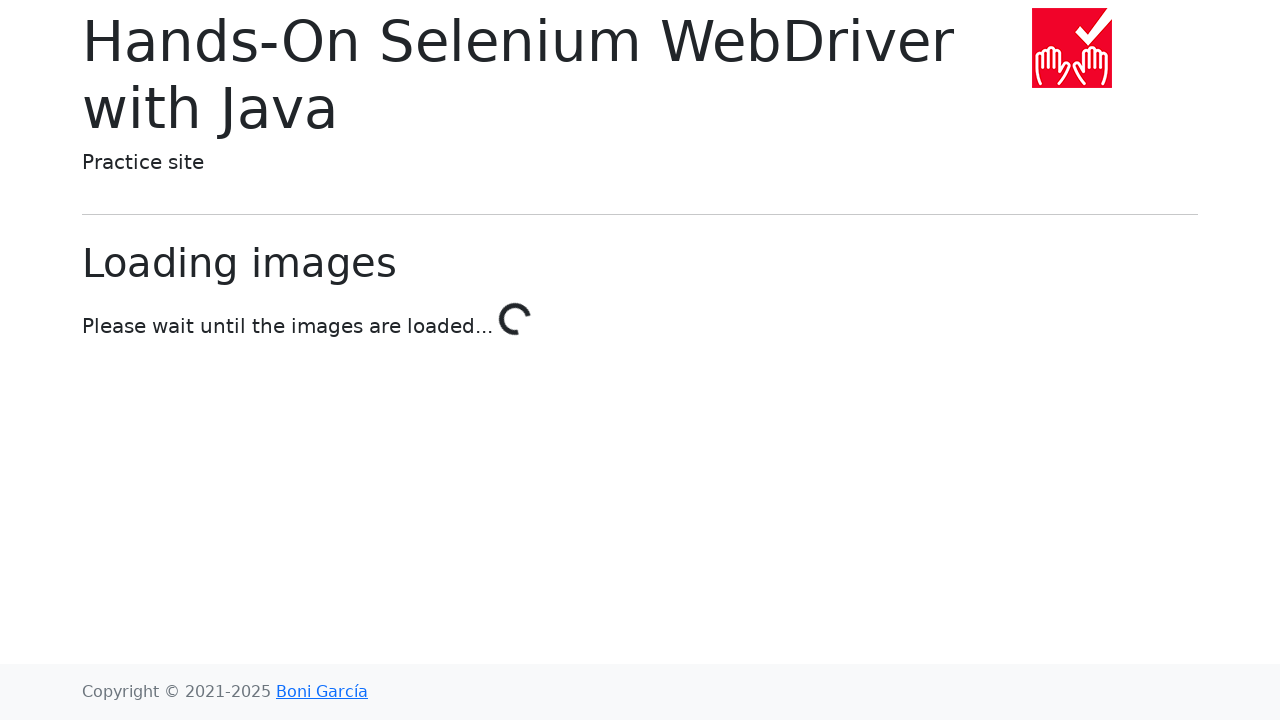

Waited for third image selector to be present in DOM
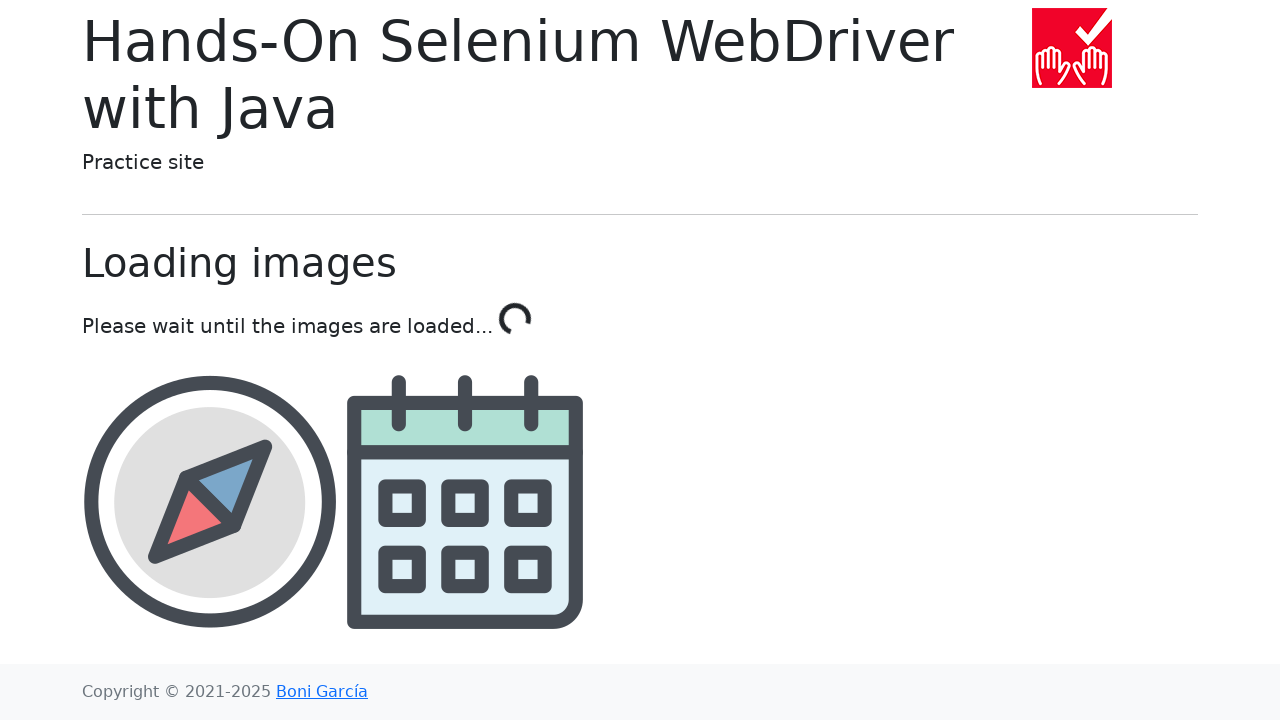

Located the third image element
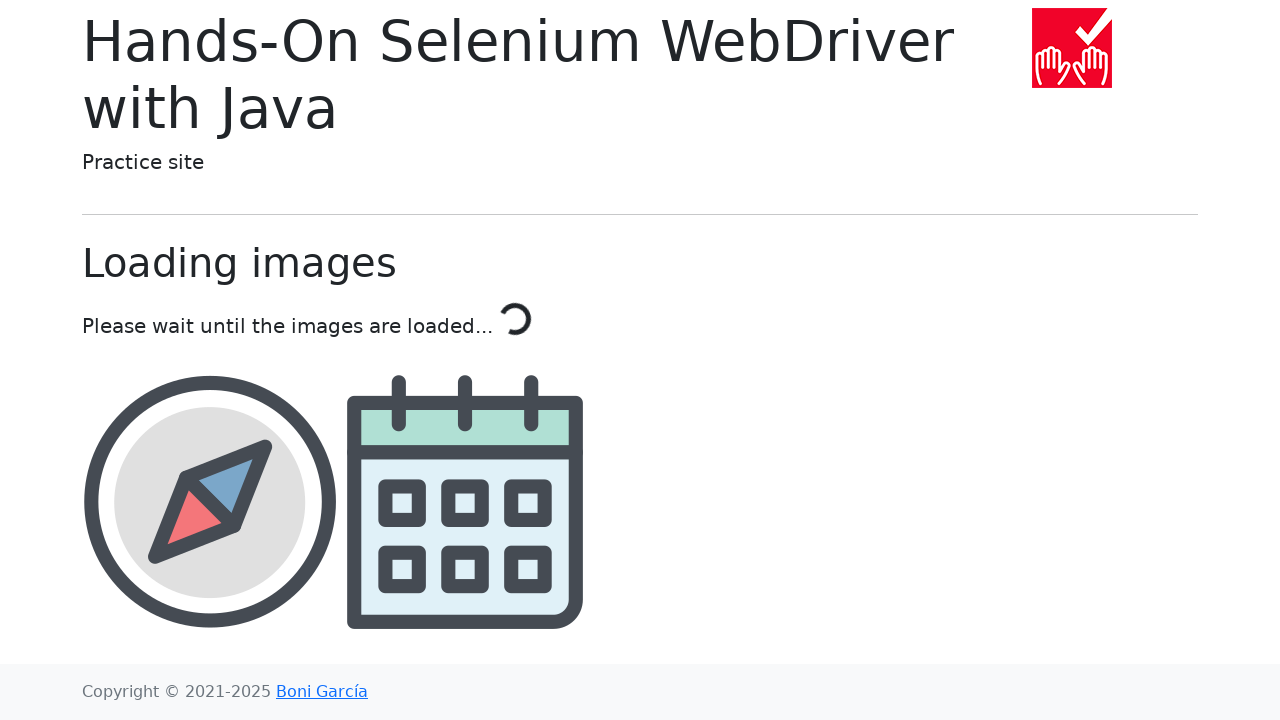

Verified third image is visible
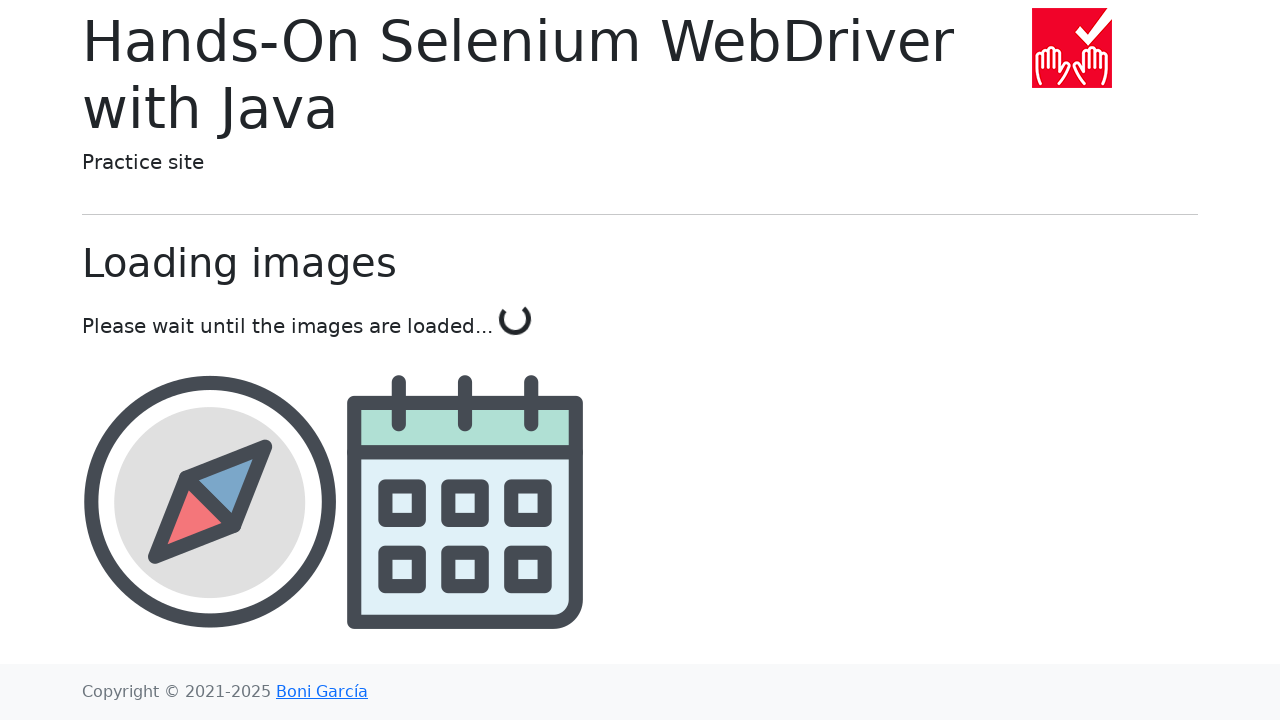

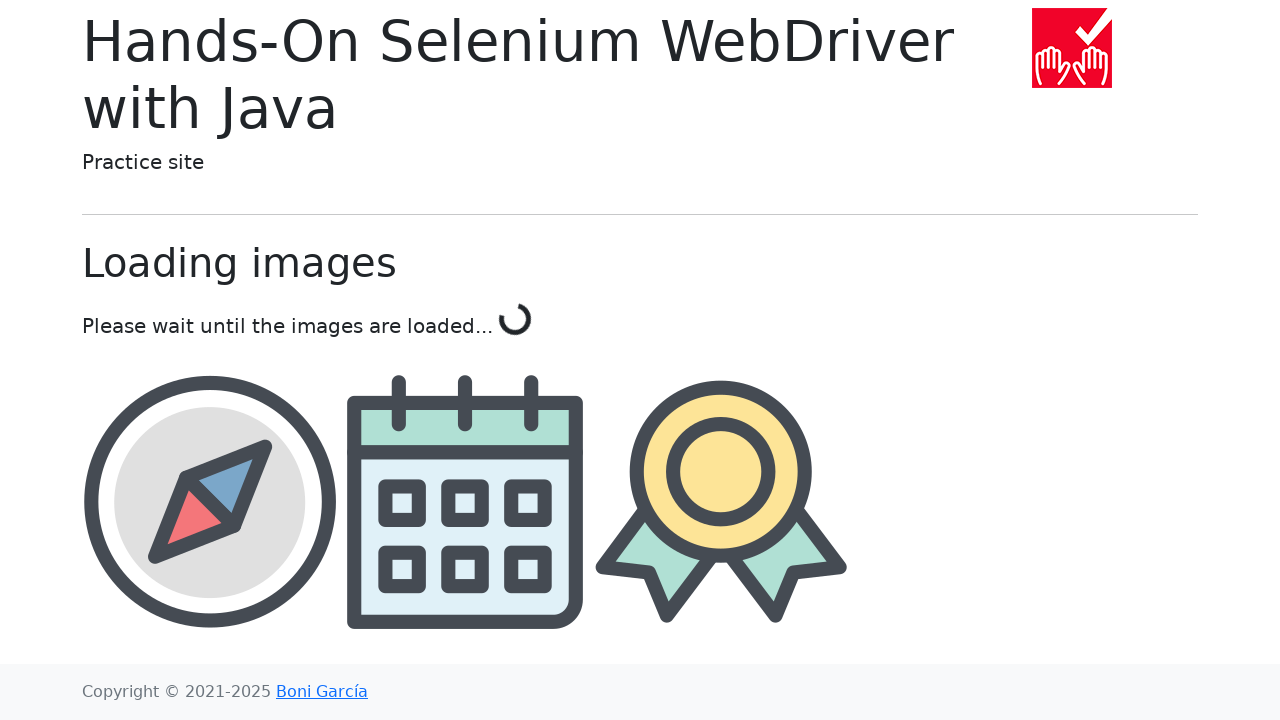